Tests finding a link by calculated text, clicking it, then filling out a form with first name, last name, city, and country fields before submitting

Starting URL: http://suninjuly.github.io/find_link_text

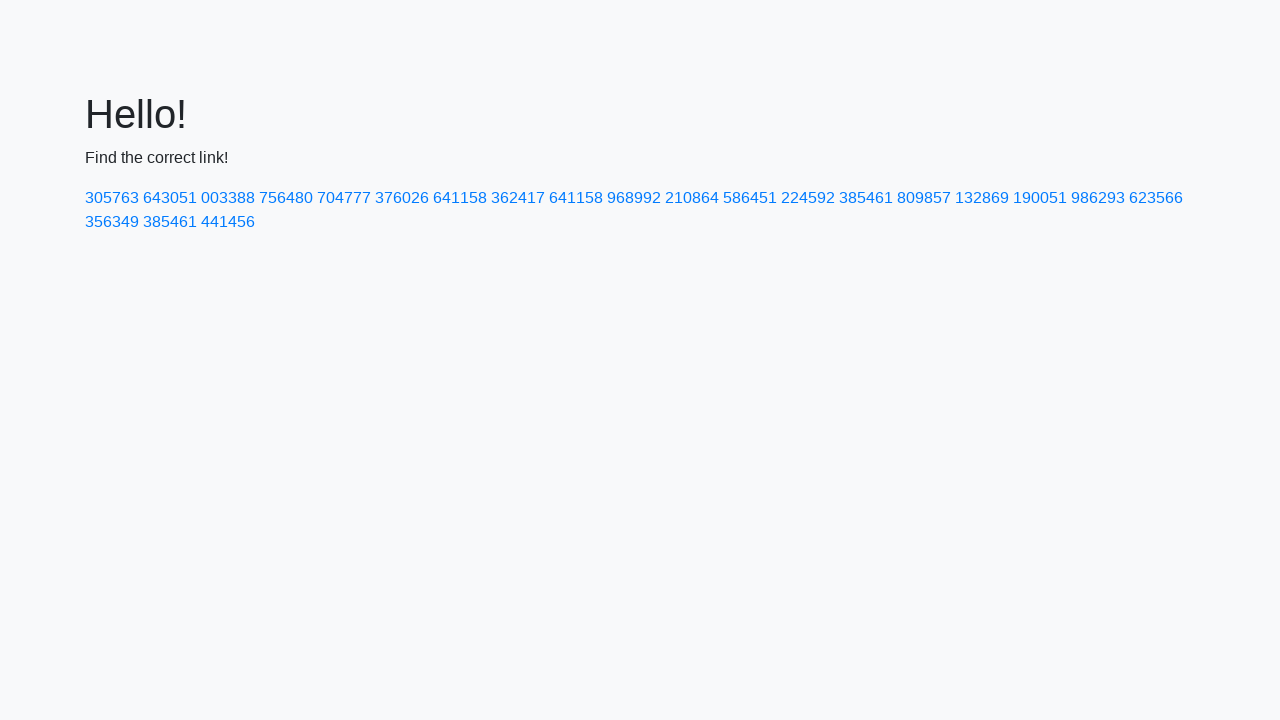

Clicked link with calculated text '224592' at (808, 198) on text=224592
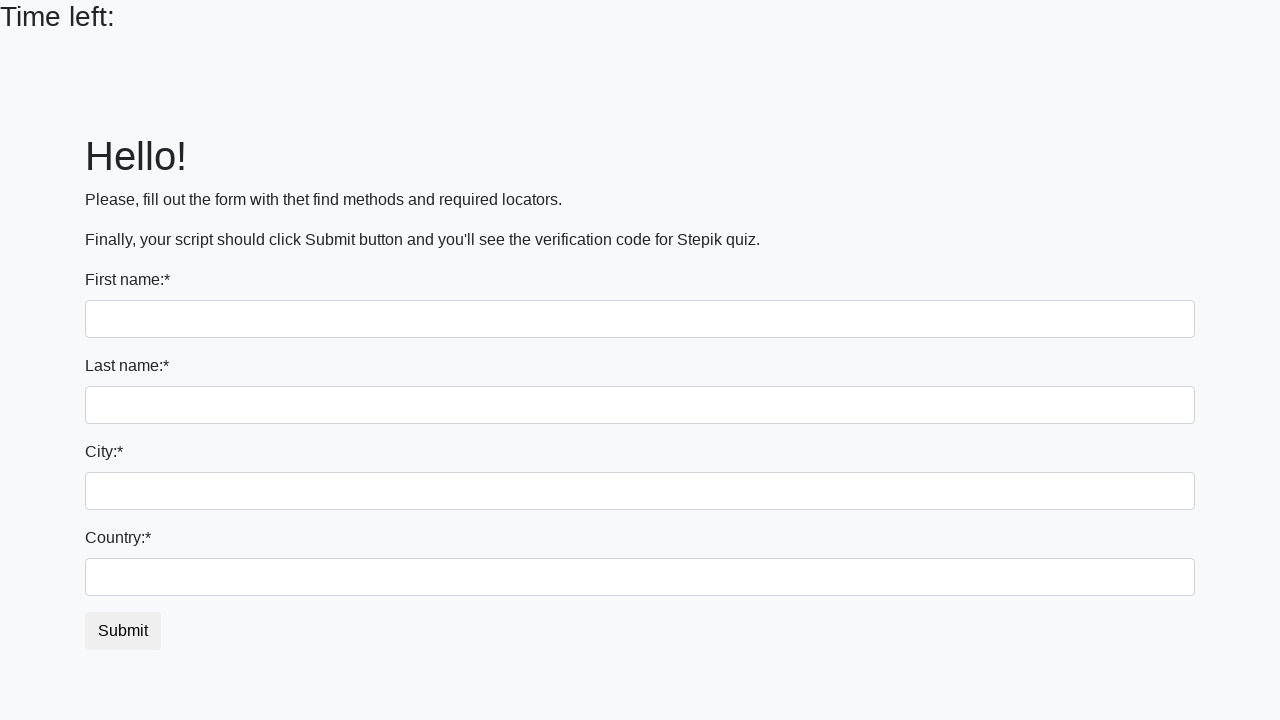

Filled first name field with 'Ivan' on input
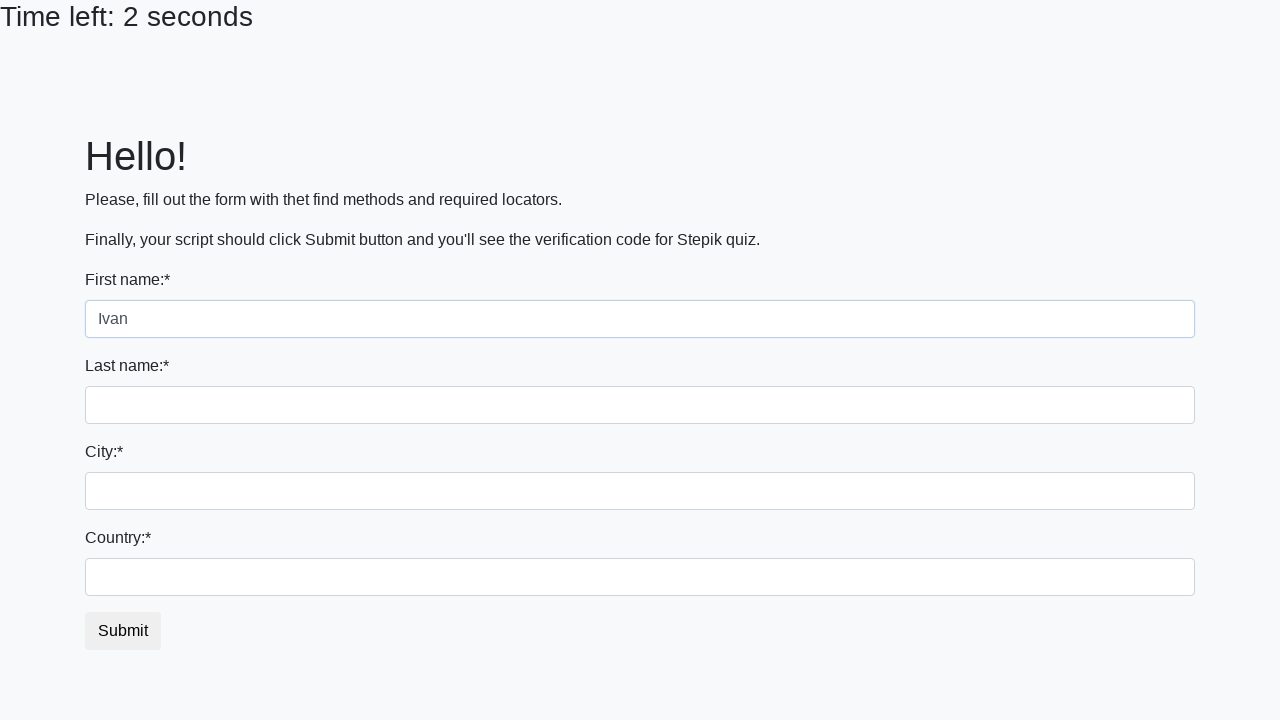

Filled last name field with 'Petrov' on input[name='last_name']
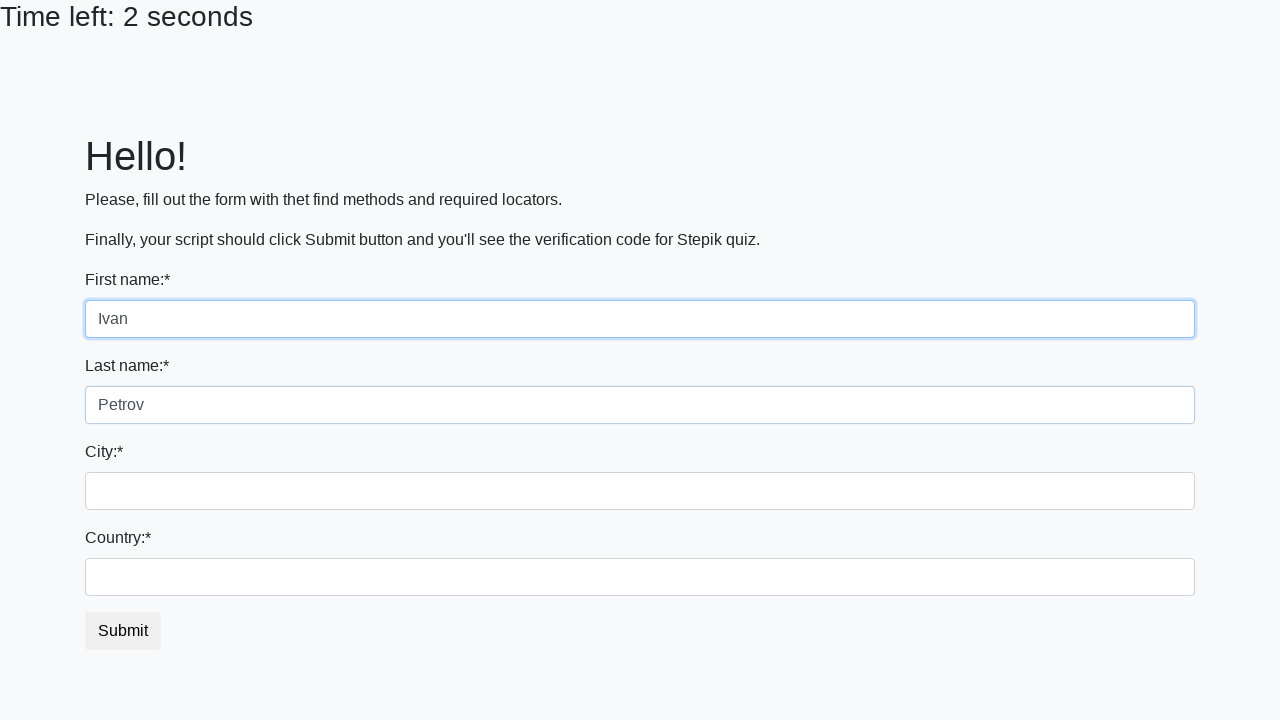

Filled city field with 'Smolensk' on .form-control.city
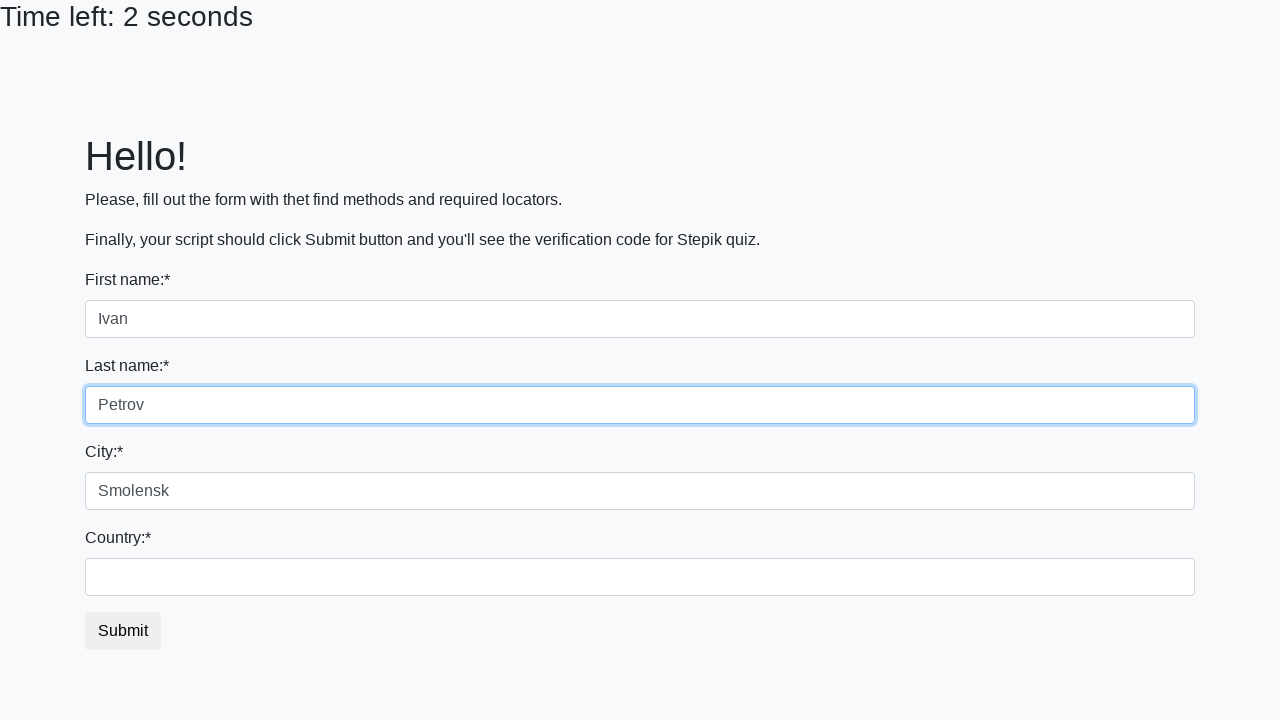

Filled country field with 'Russia' on #country
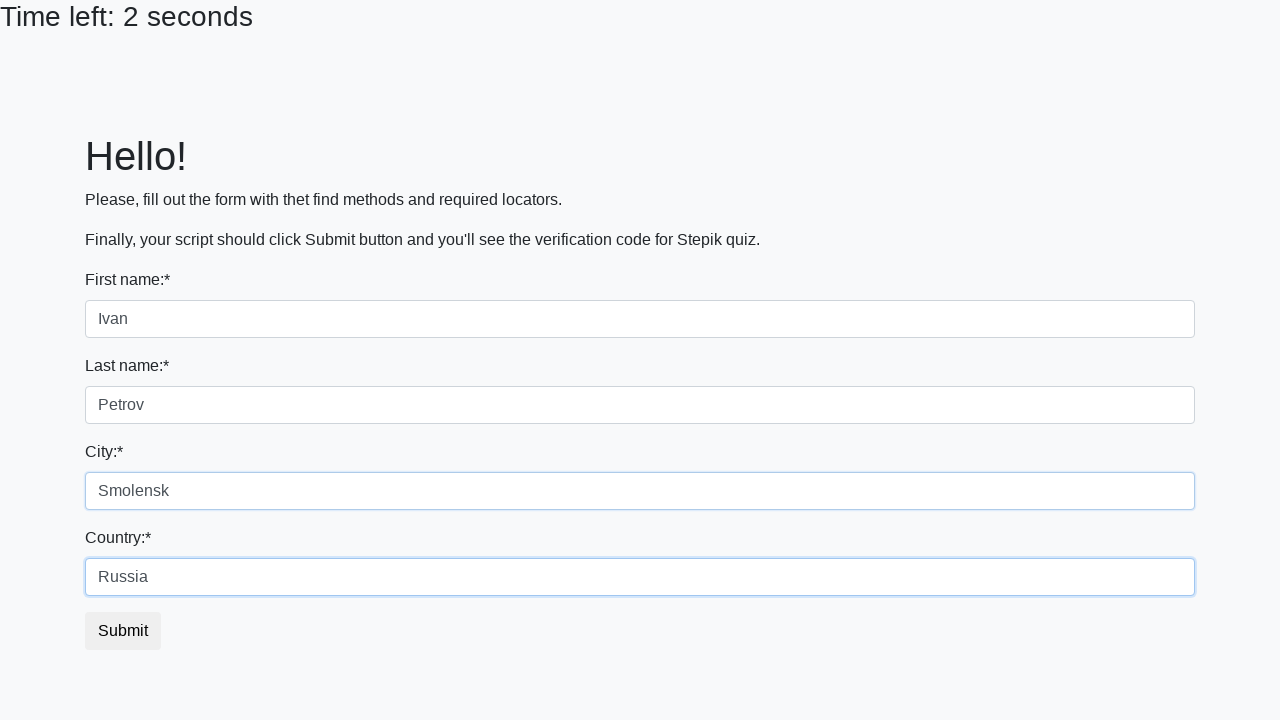

Clicked submit button to submit the form at (123, 631) on button.btn
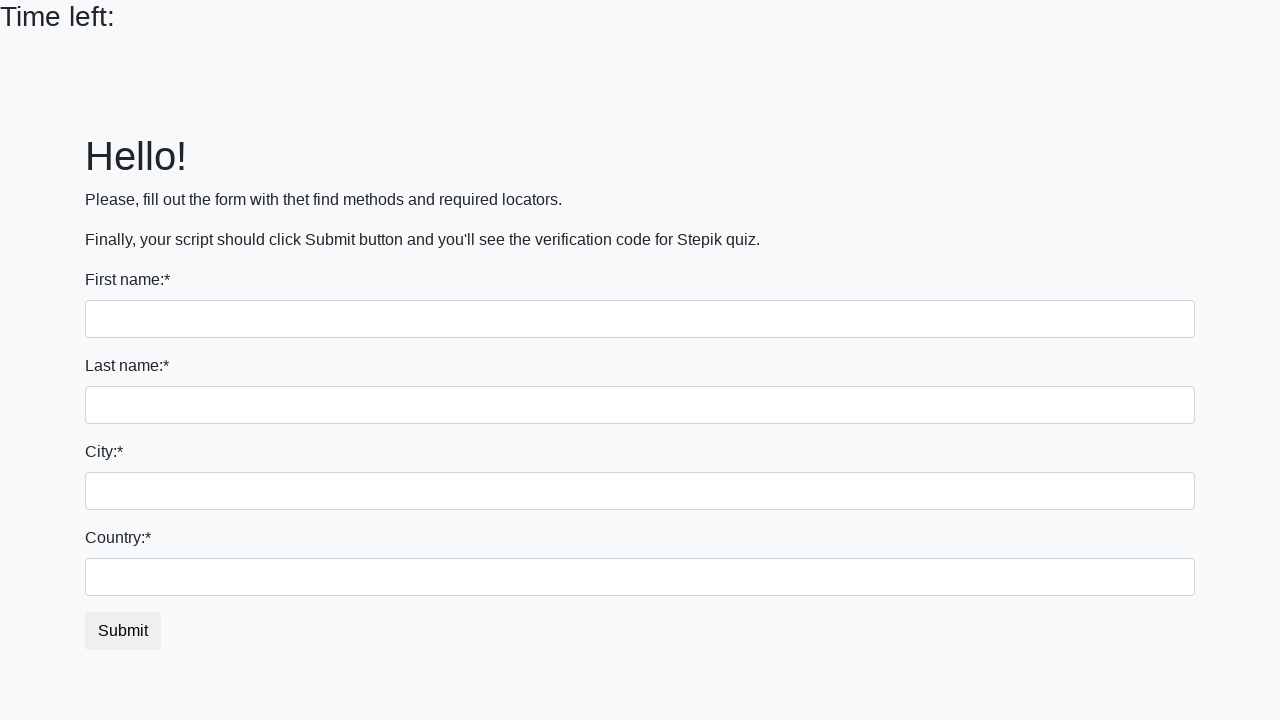

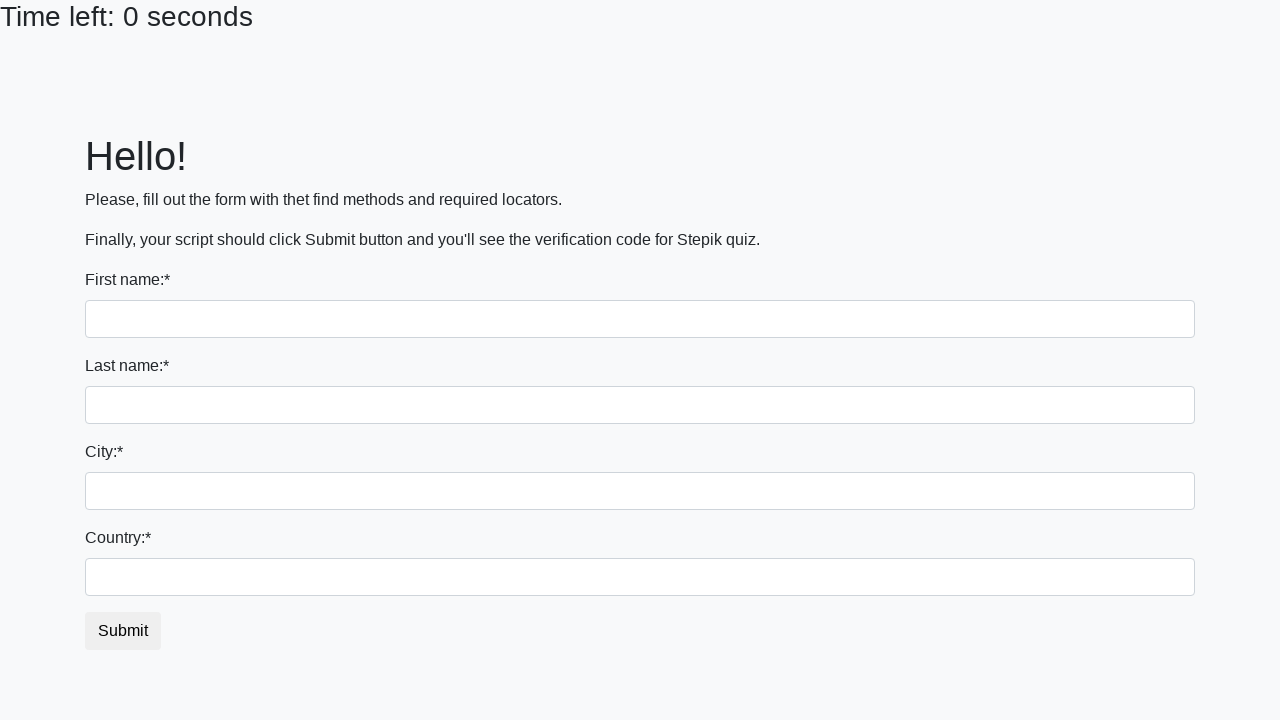